Tests creating a new todo list by typing a name and pressing Enter, then deletes the list by clicking the delete button and confirming the alert dialog.

Starting URL: https://eviltester.github.io/simpletodolist/todolists.html

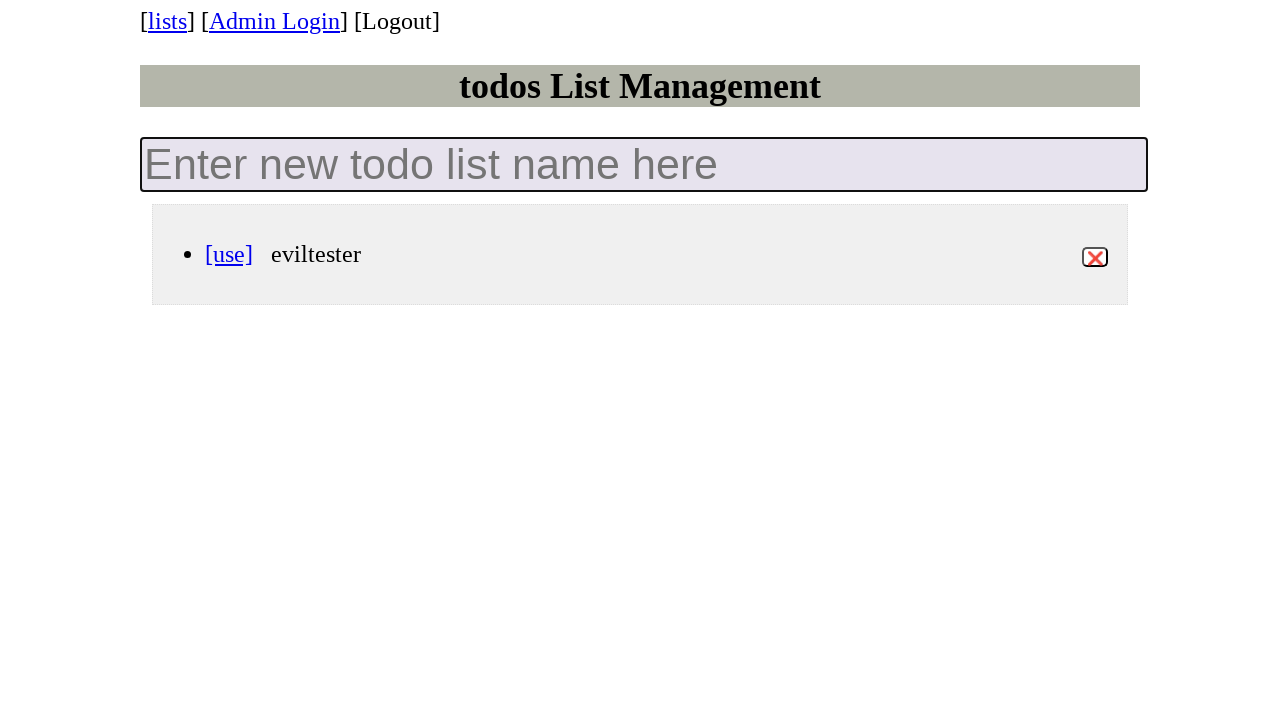

Retrieved initial count of todo lists
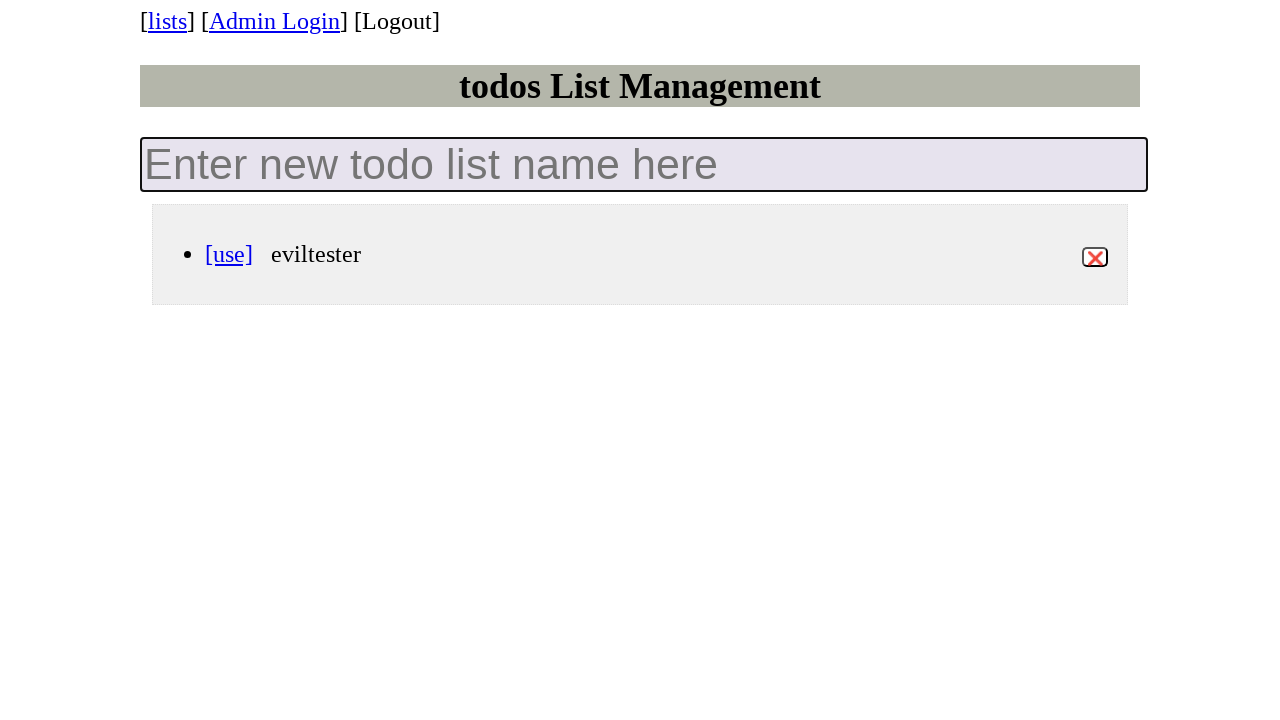

Filled new todo list input field with 'my-test-list-742' on .new-todo-list
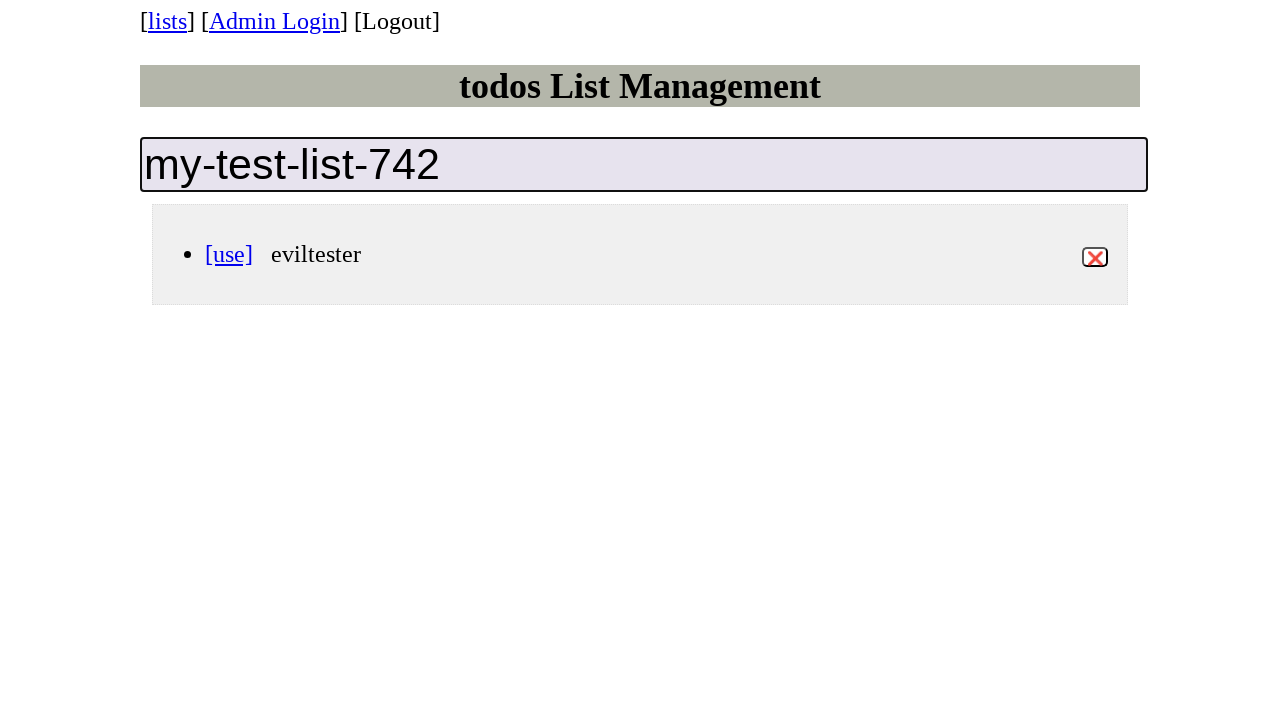

Pressed Enter to create the new todo list on .new-todo-list
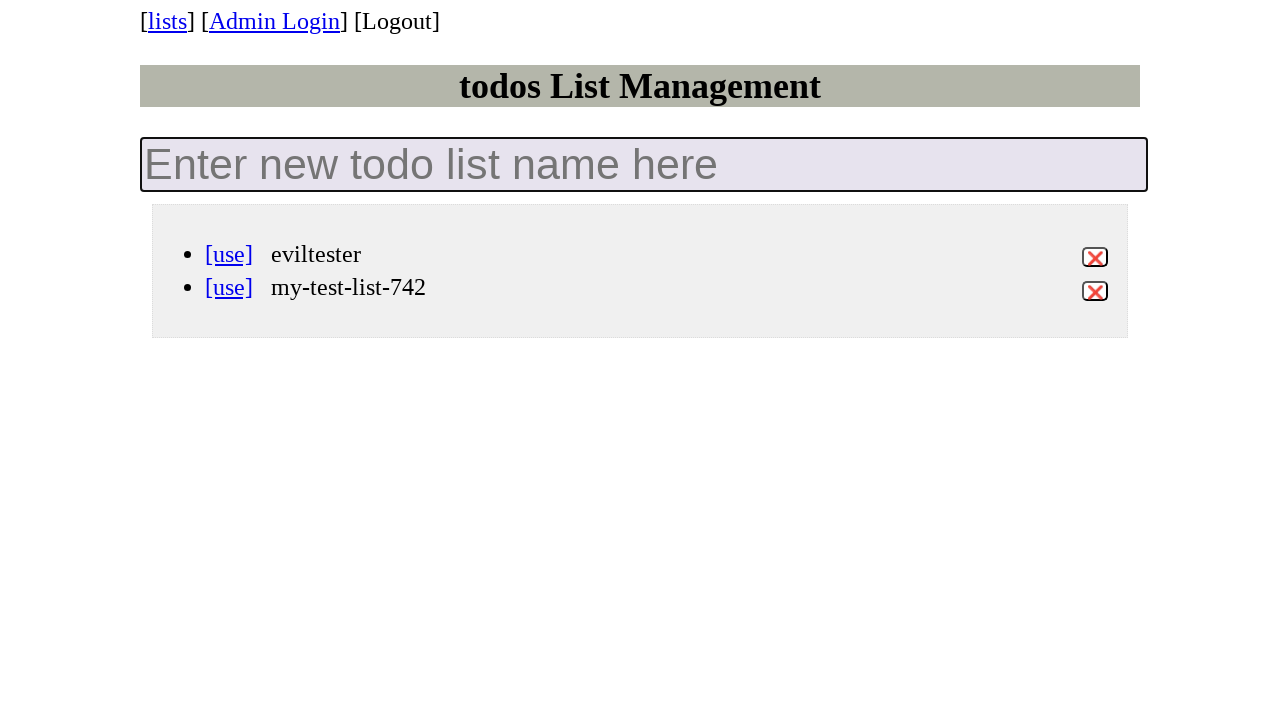

Waited for new list 'my-test-list-742' to appear in the DOM
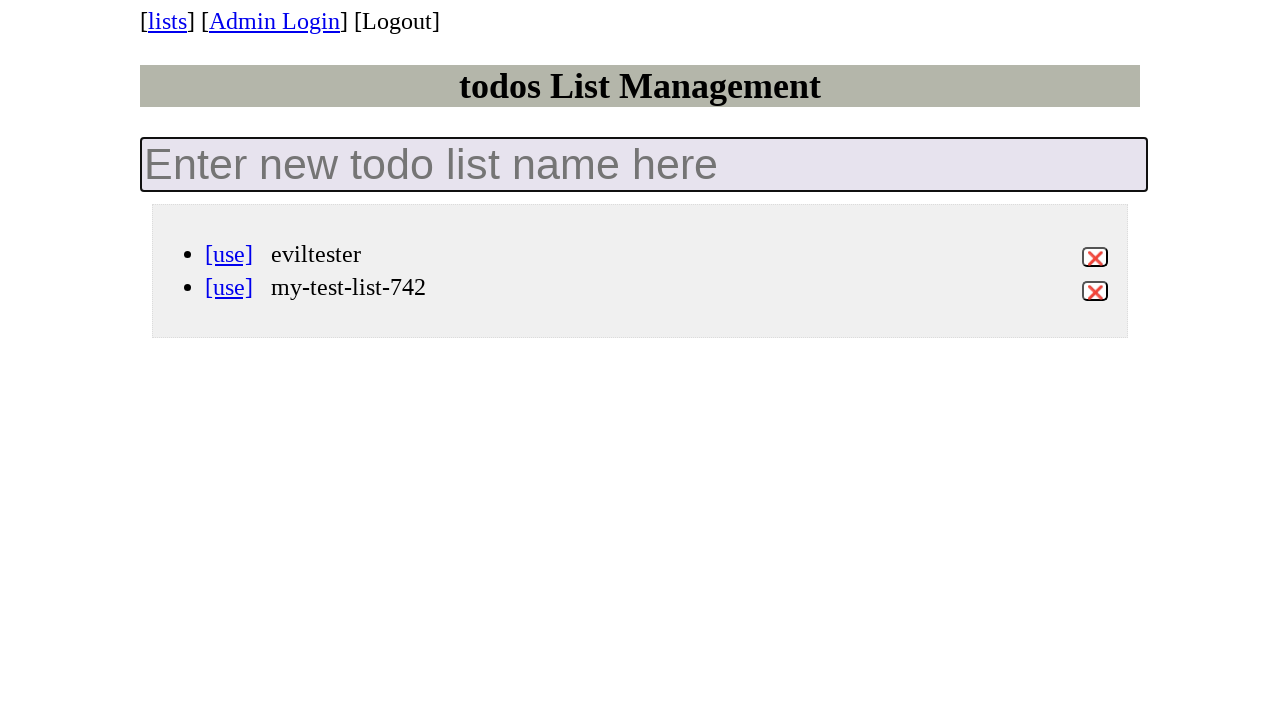

Verified that the list count increased by one
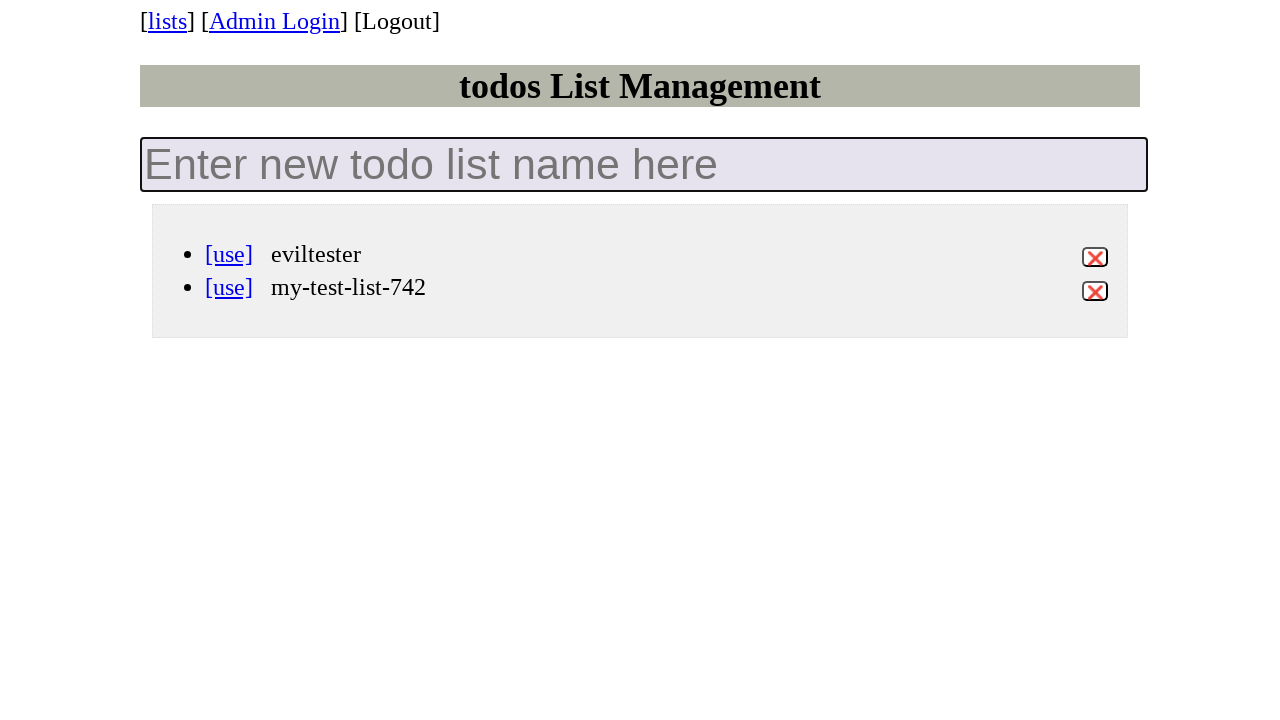

Clicked delete button for list 'my-test-list-742' and accepted confirmation dialog at (1095, 291) on li[data-id='my-test-list-742'] >> button.destroy
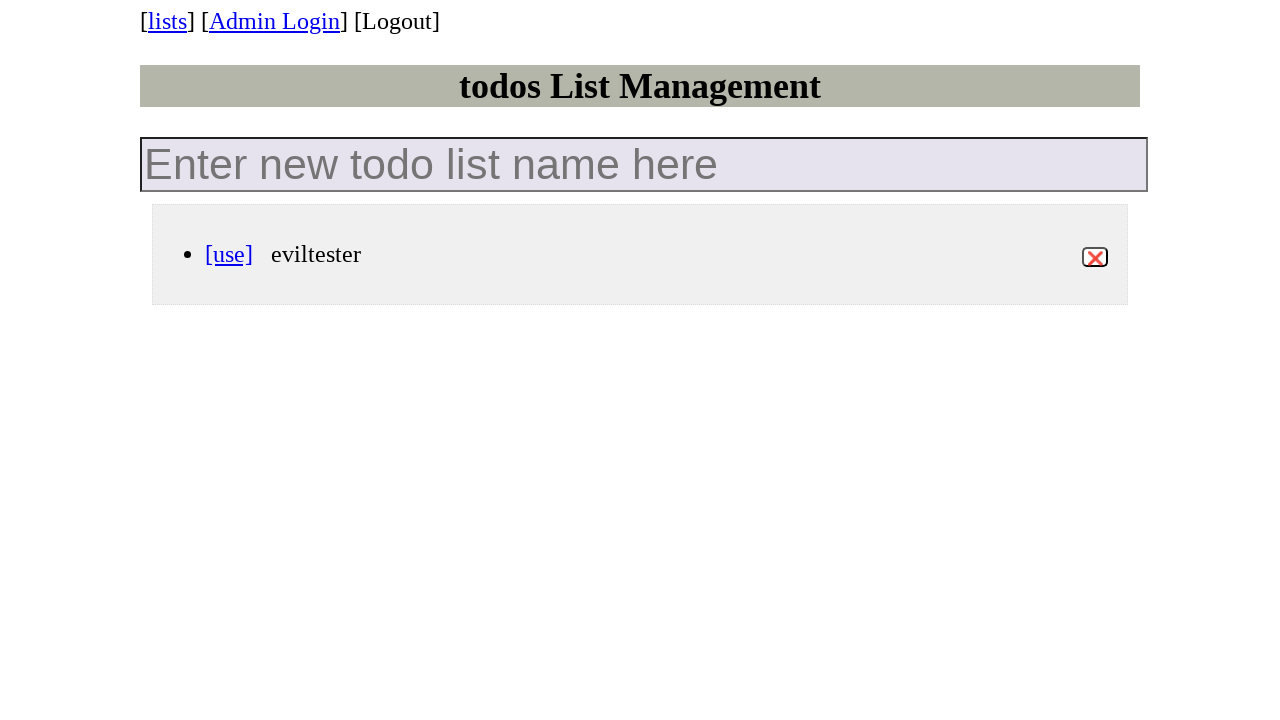

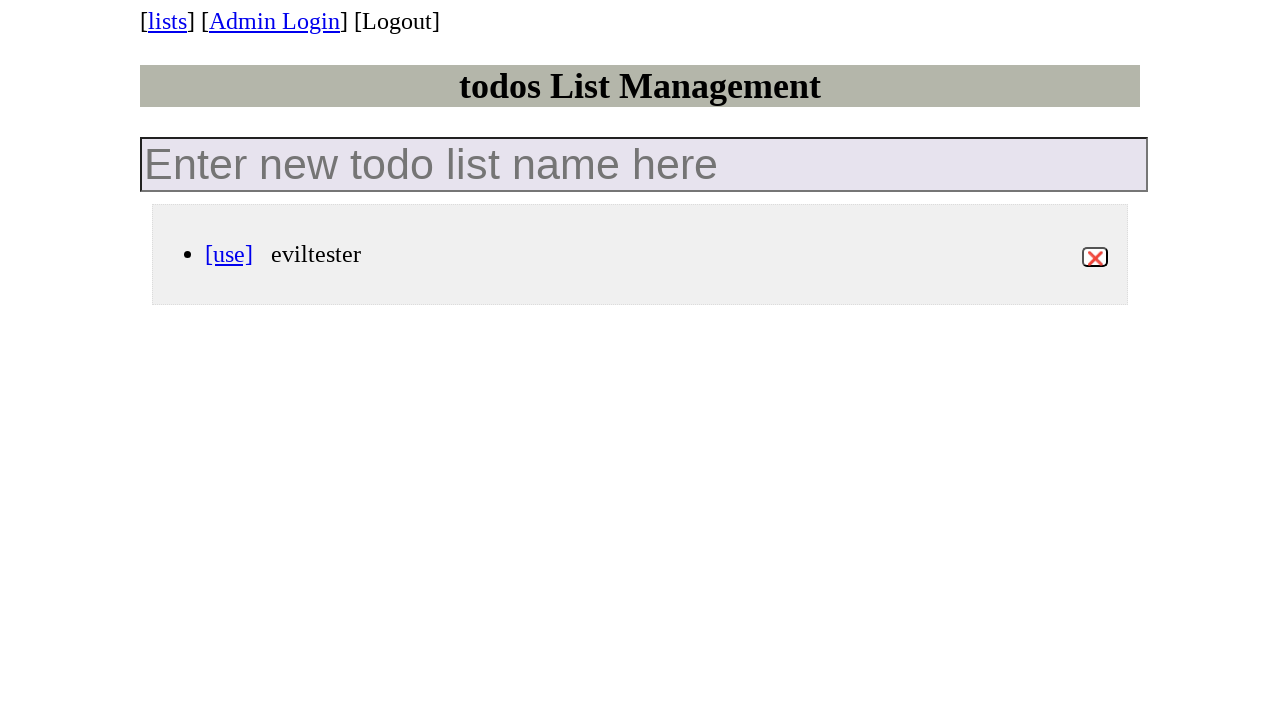